Navigates to a book catalog website, clicks on the first book title to view its details page, then navigates back to the main page.

Starting URL: https://books.toscrape.com/

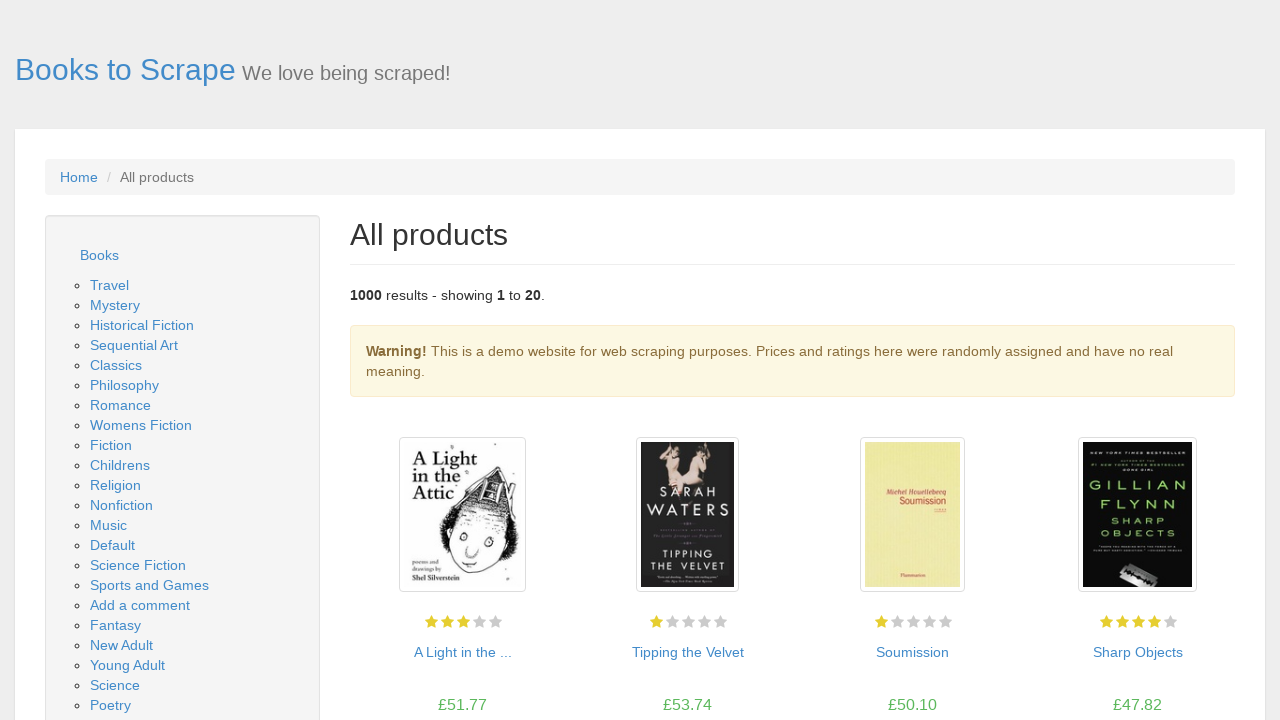

Book listings loaded on the main catalog page
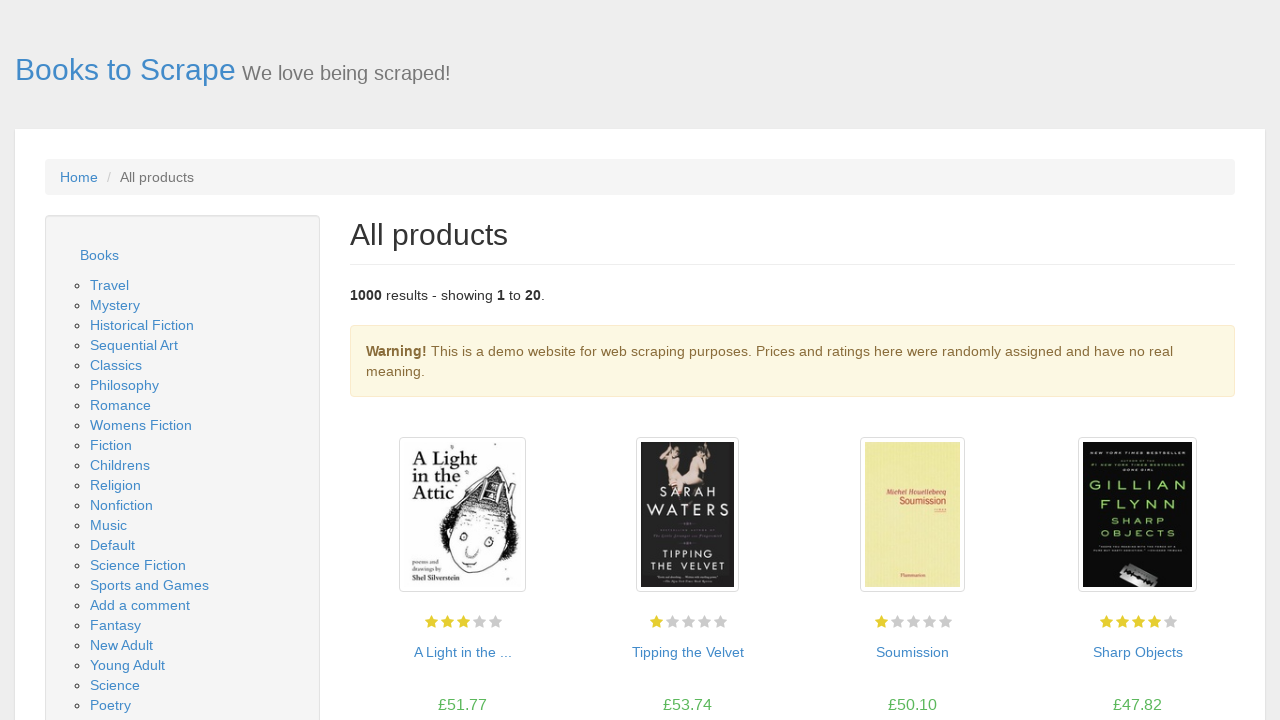

Clicked on the first book title to view details at (462, 652) on xpath=//html/body/div/div/div/div/section/div[2]/ol/li[1]/article/h3/a
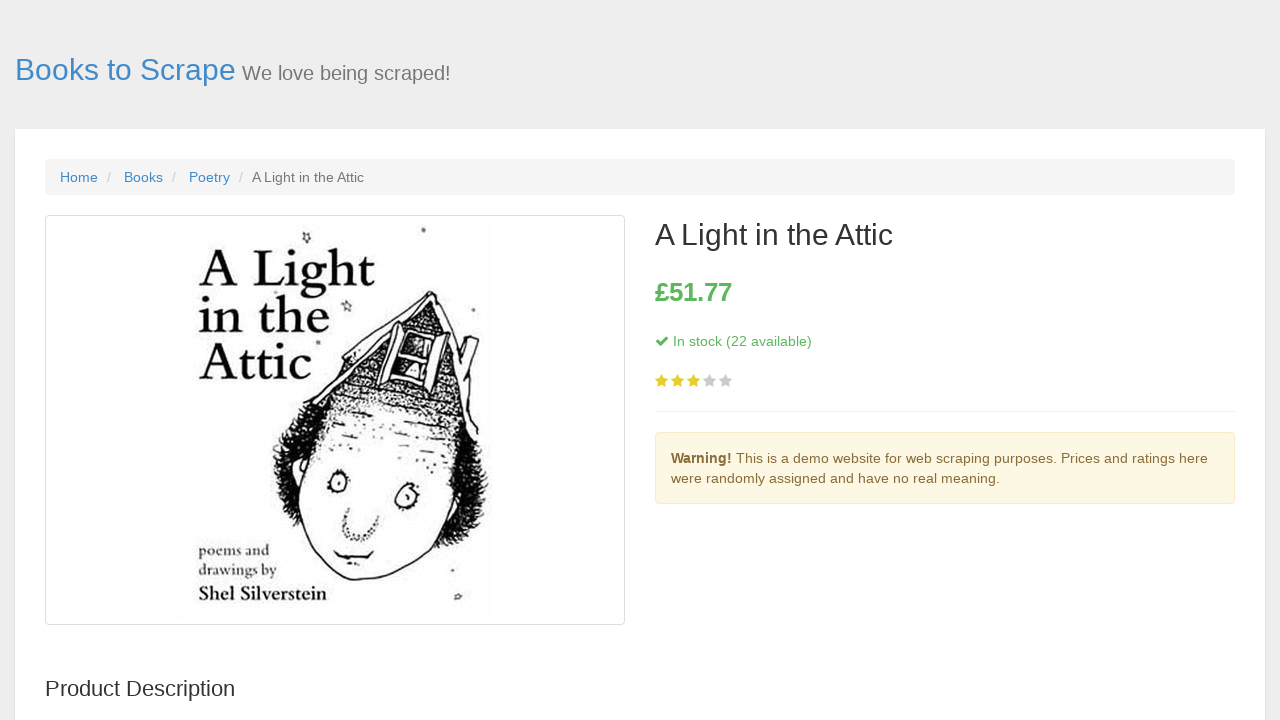

Book details page loaded
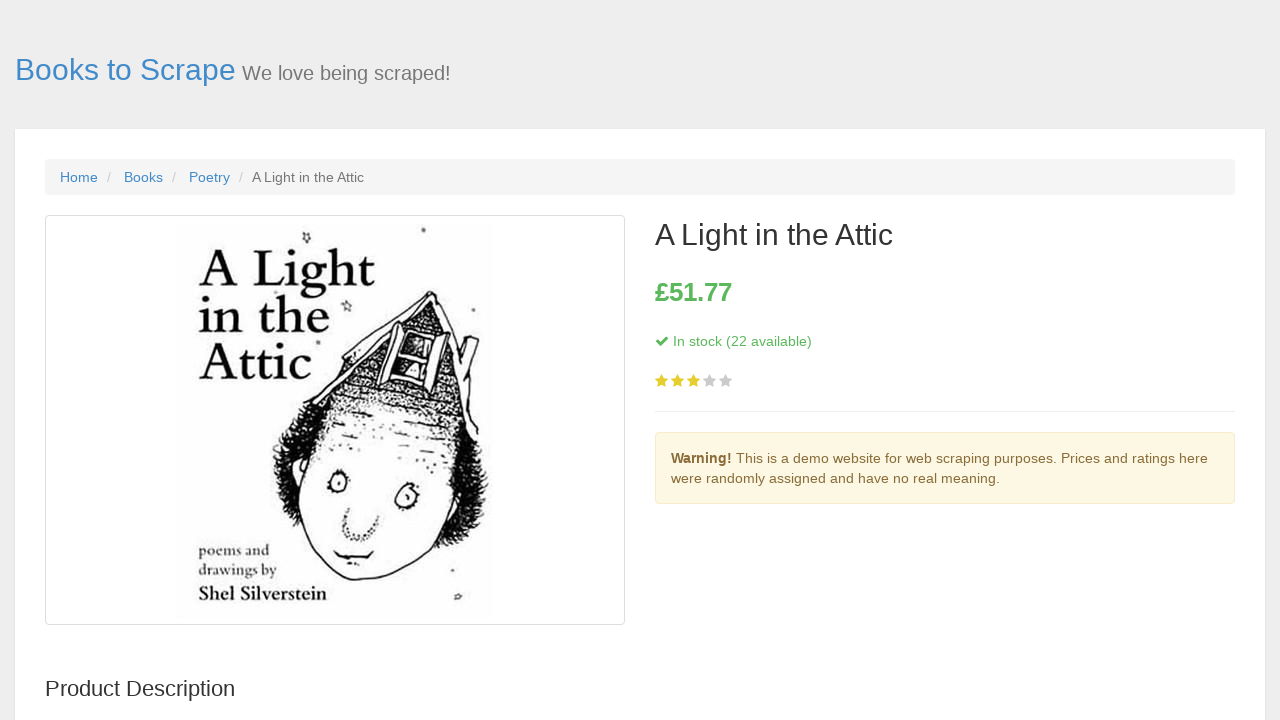

Navigated back to the main catalog page
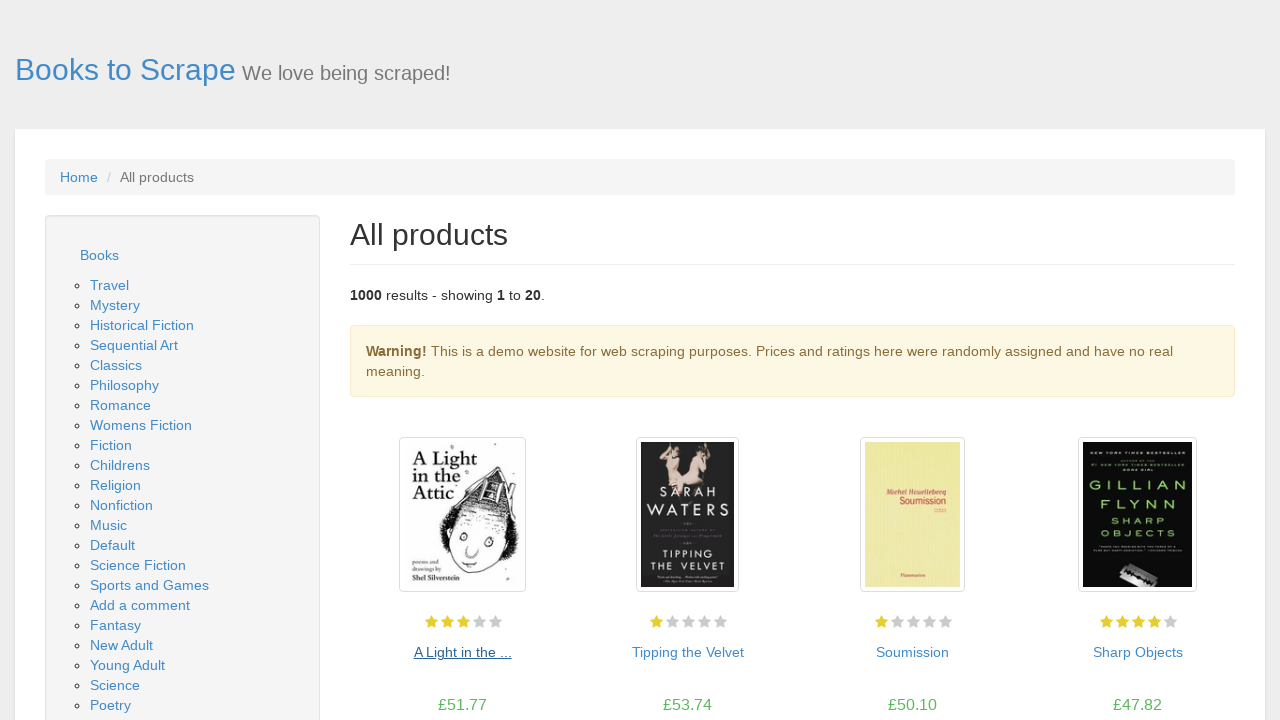

Main catalog page reloaded with book listings
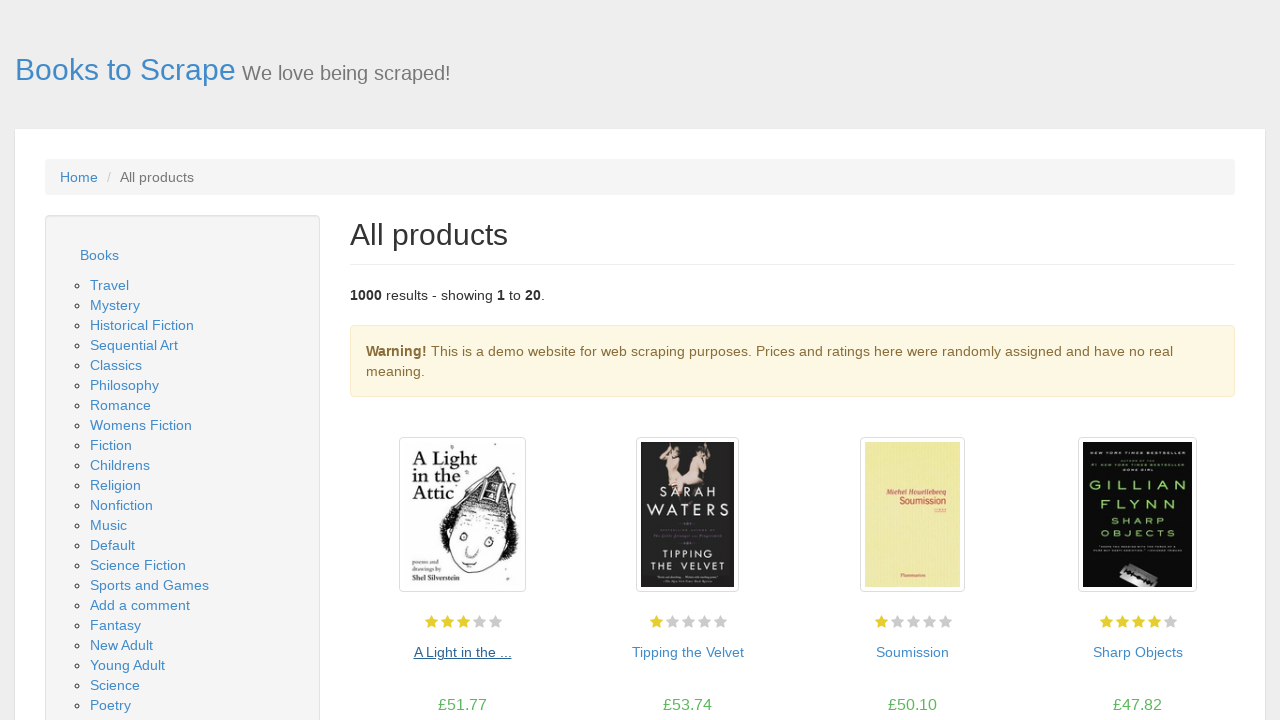

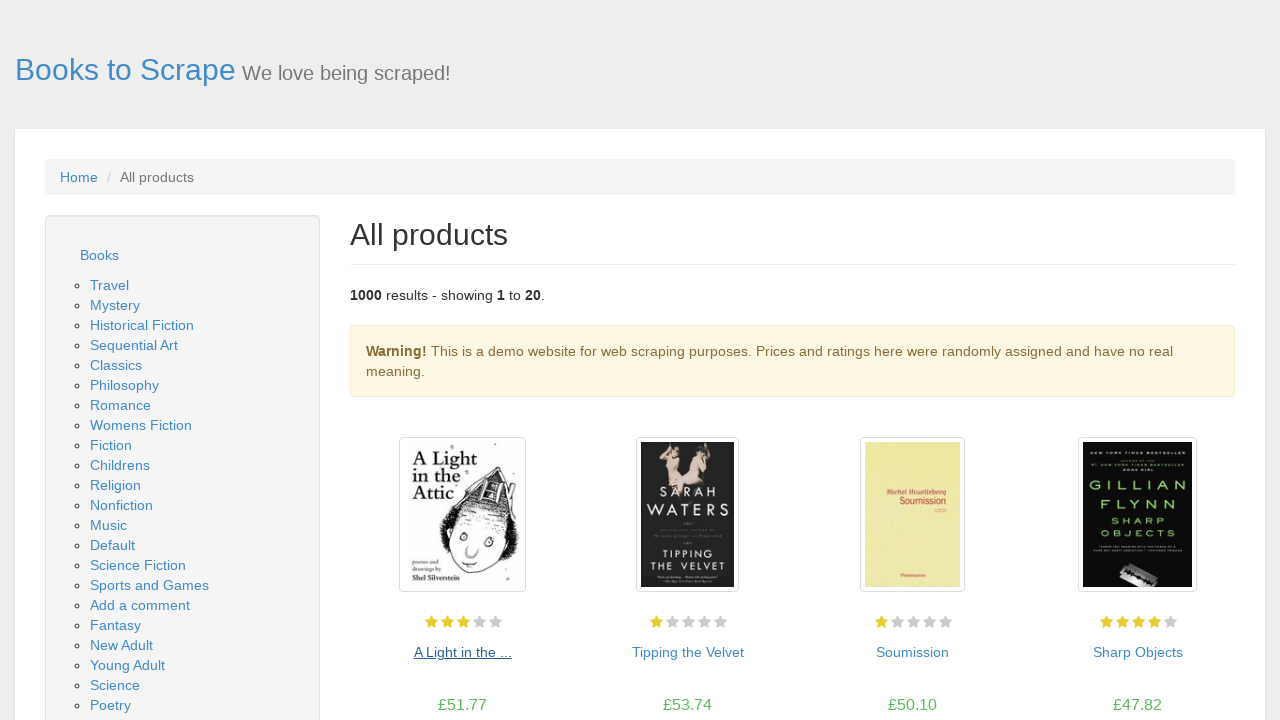